Demonstrates injecting jQuery Growl library into a page via JavaScript execution and displaying various notification messages (plain, error, notice, and warning) on the page.

Starting URL: http://the-internet.herokuapp.com

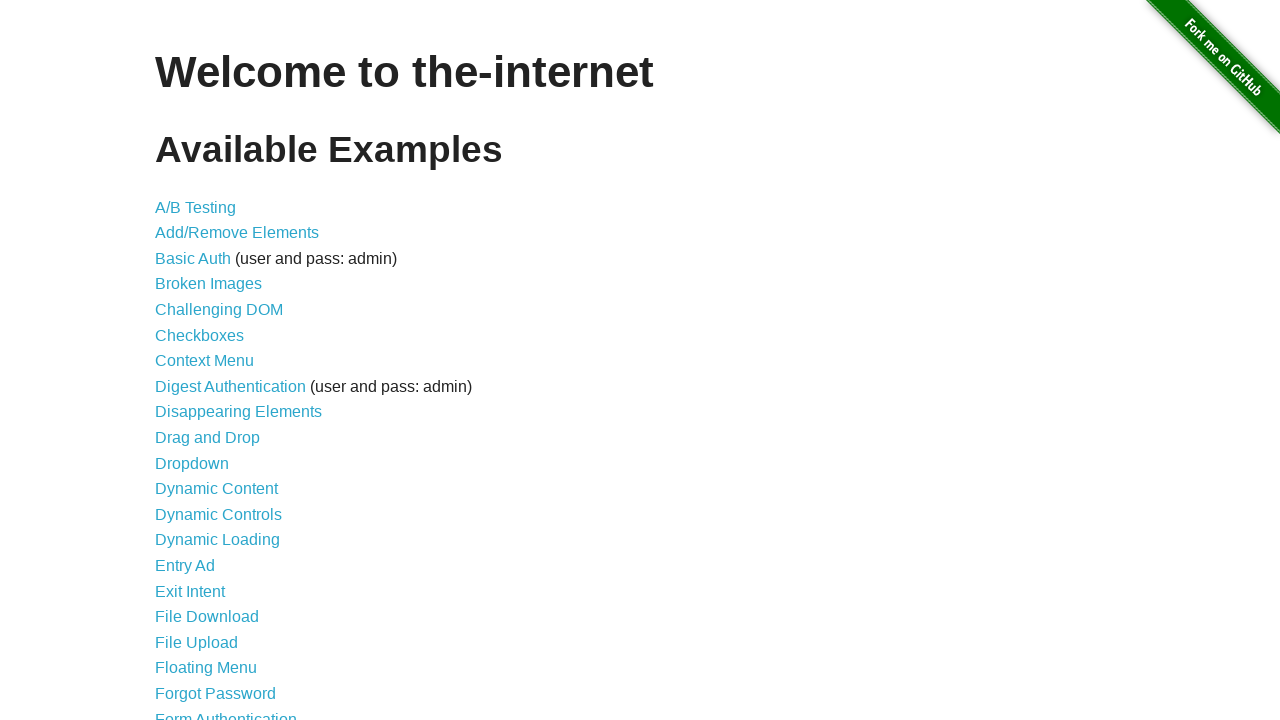

Injected jQuery library into page via JavaScript execution
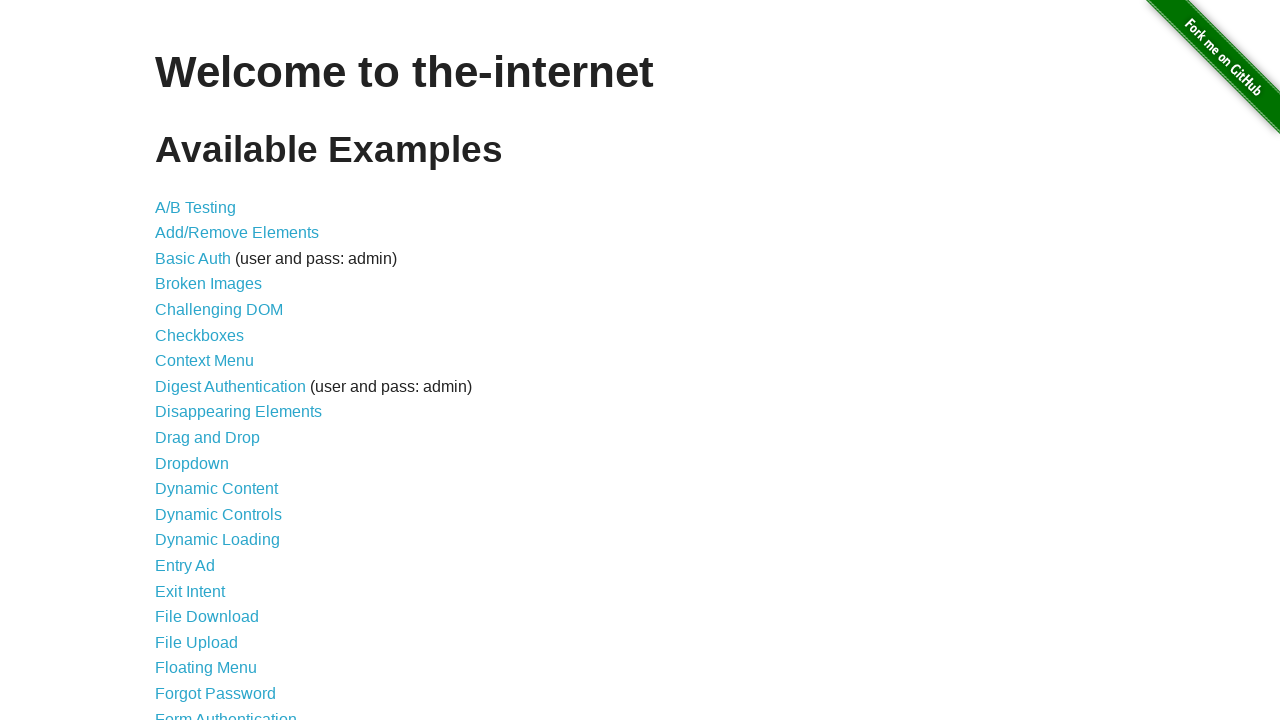

jQuery library finished loading
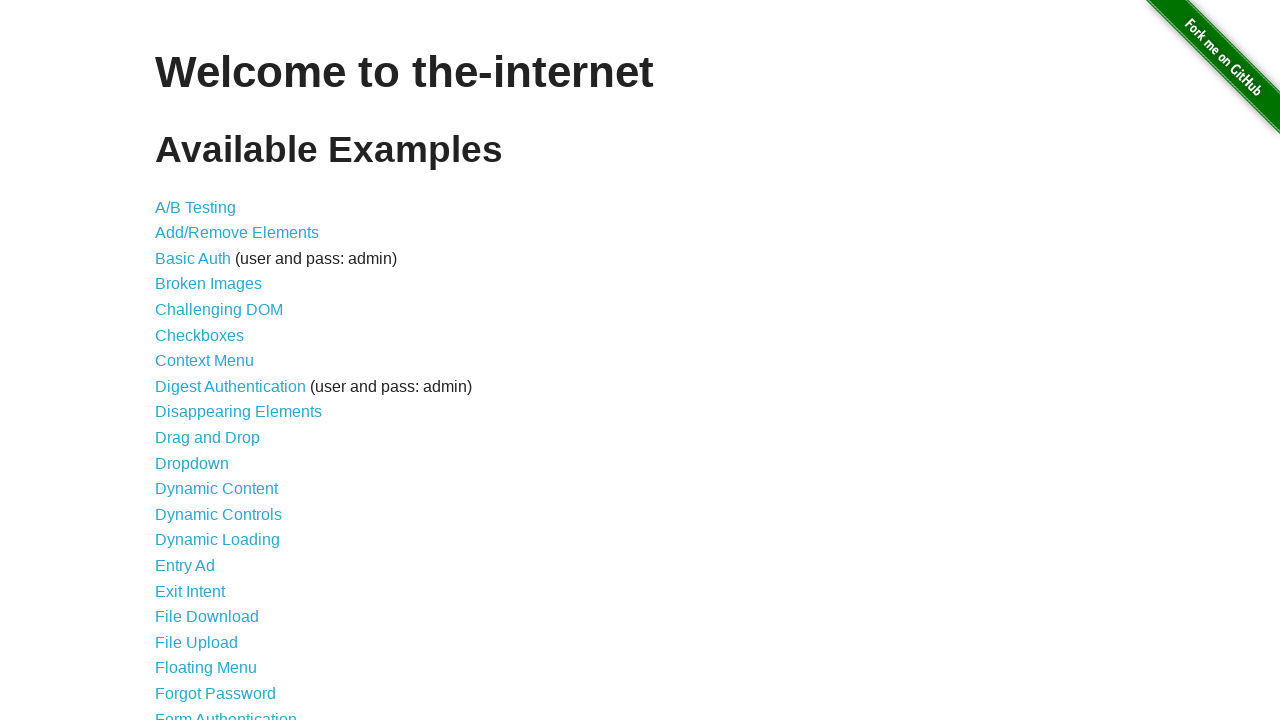

Loaded jQuery Growl plugin script
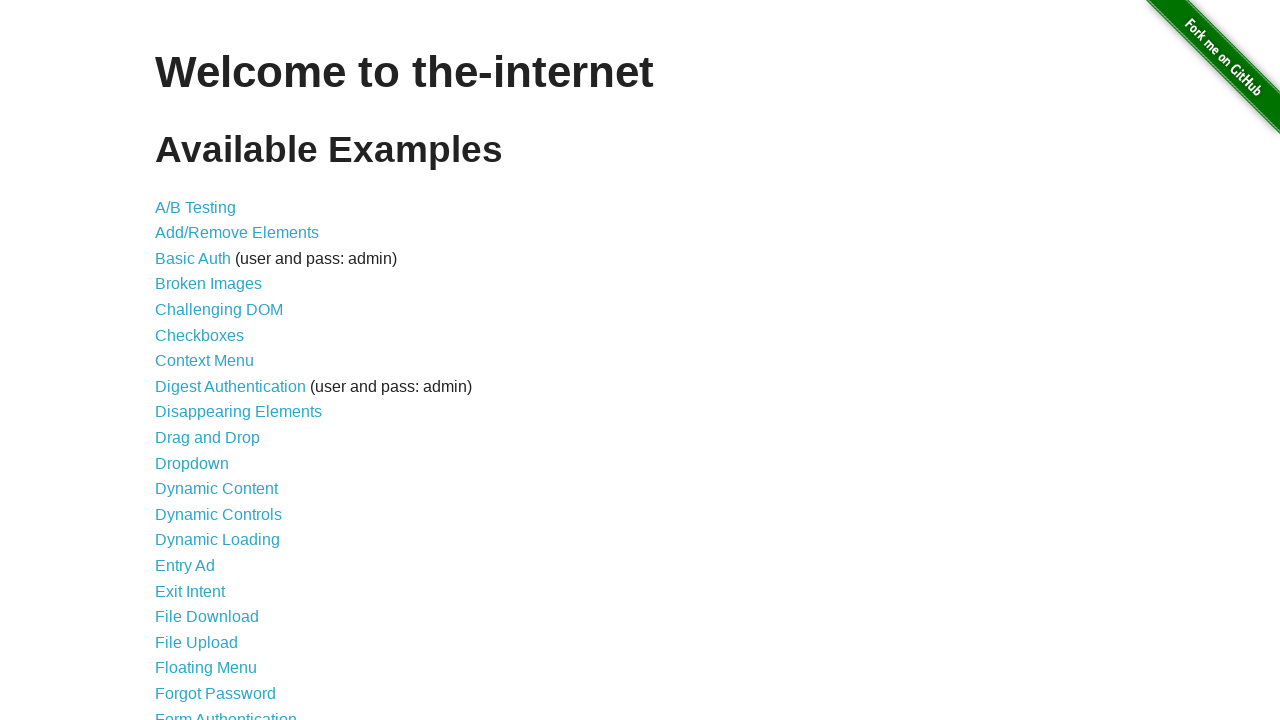

Added jQuery Growl CSS stylesheet to page
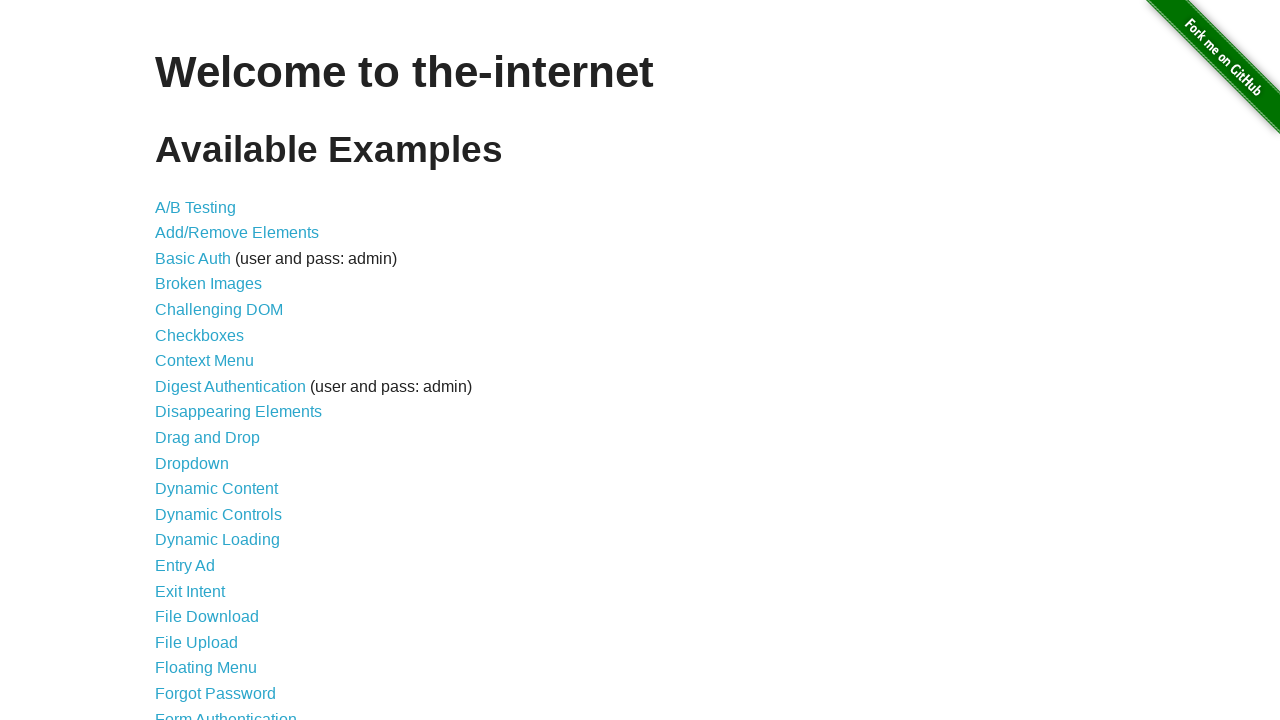

jQuery Growl plugin initialized and ready
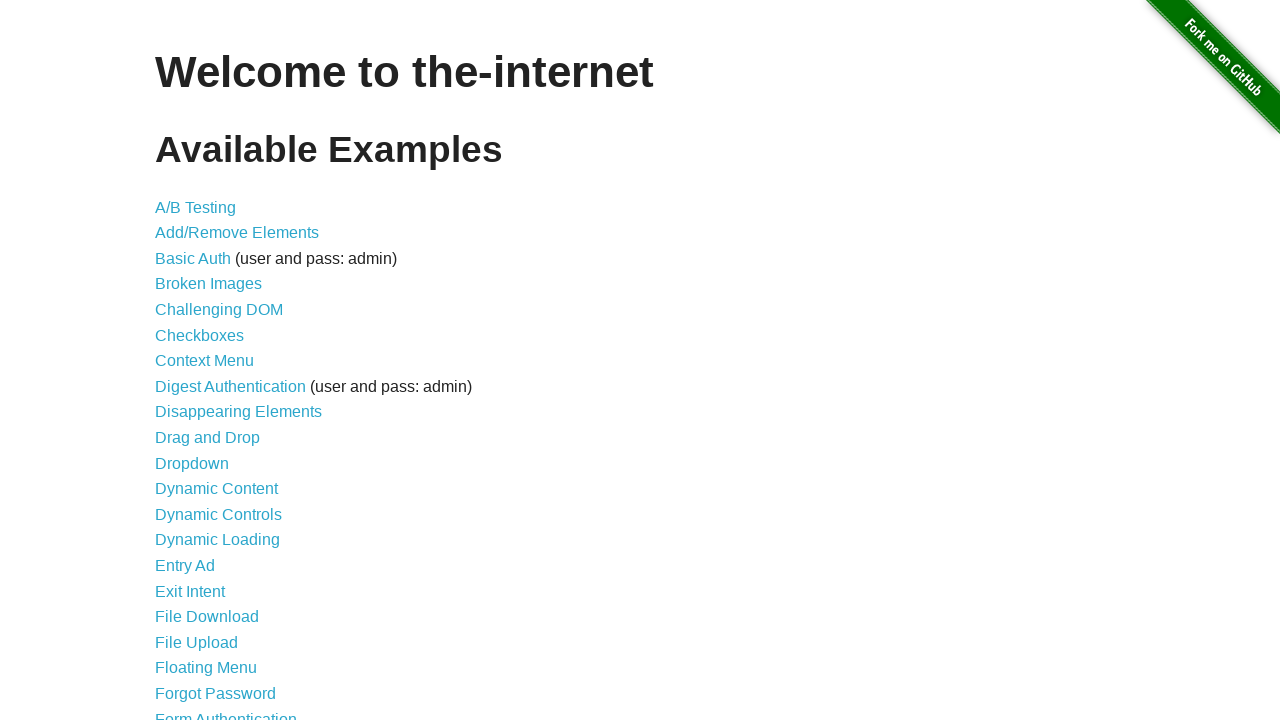

Displayed plain Growl notification with title 'GET' and message '/'
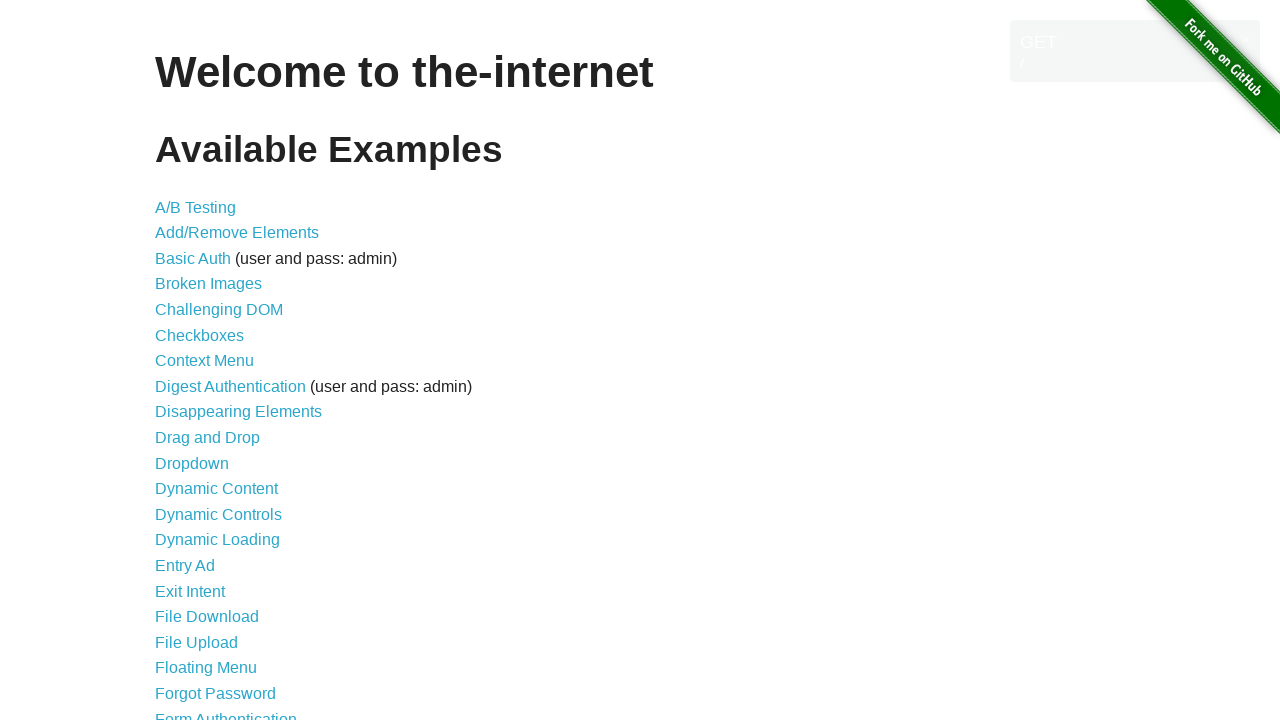

Displayed error Growl notification
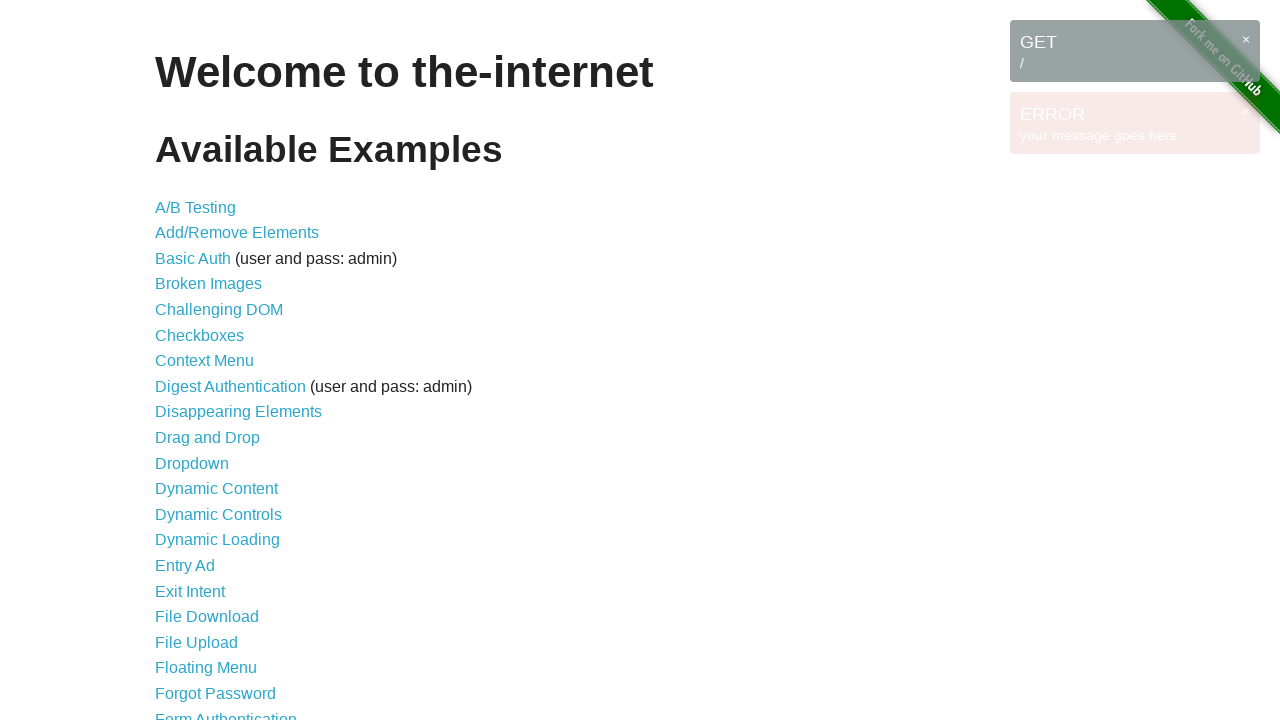

Displayed notice Growl notification
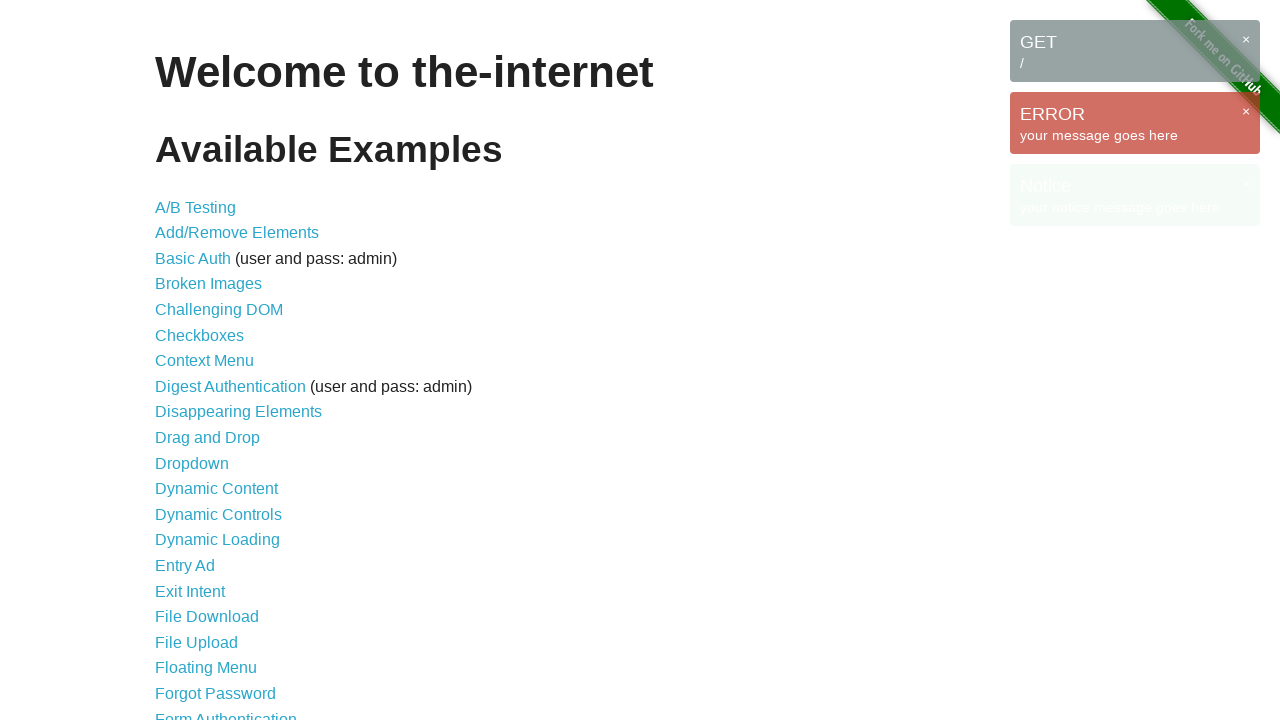

Displayed warning Growl notification
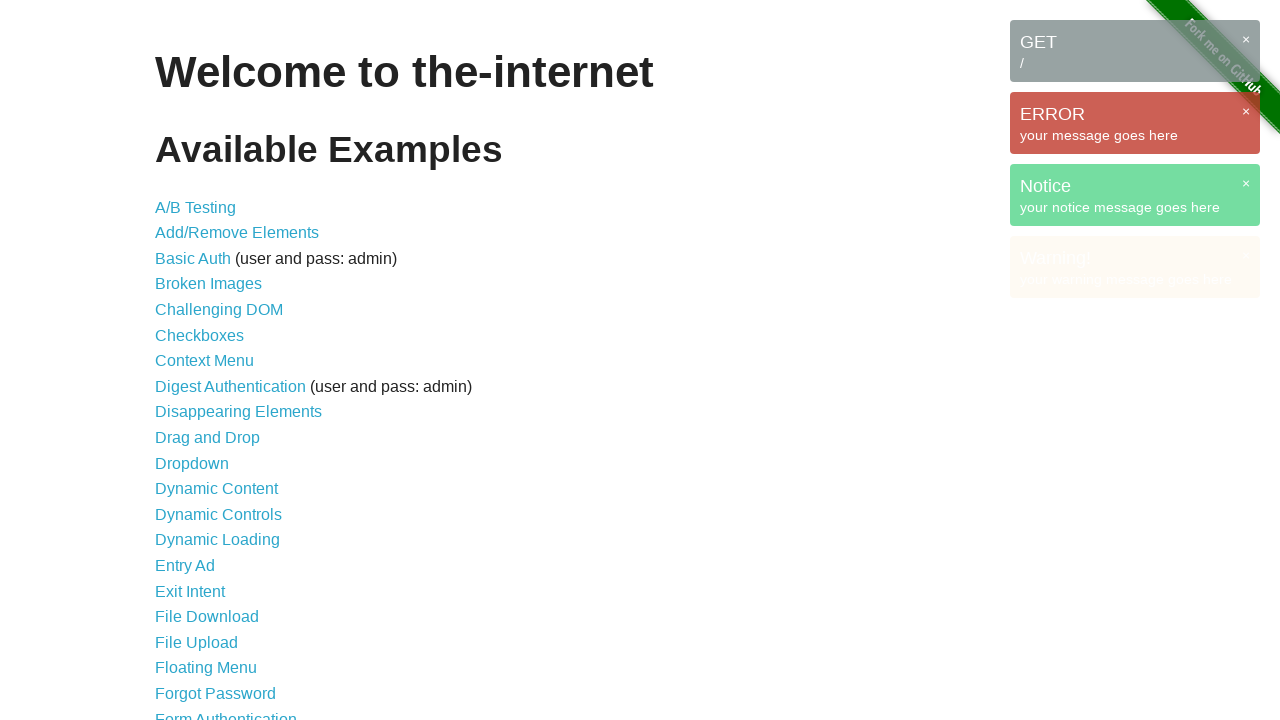

All Growl notification messages are visible on page
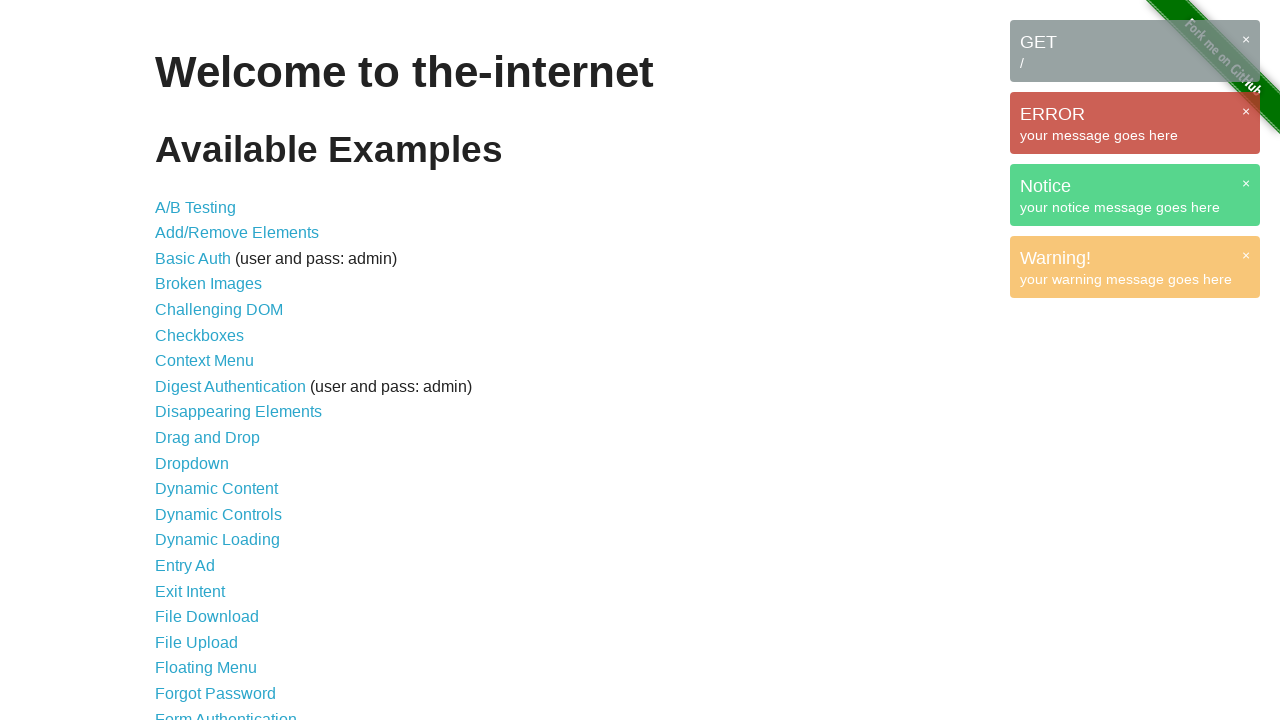

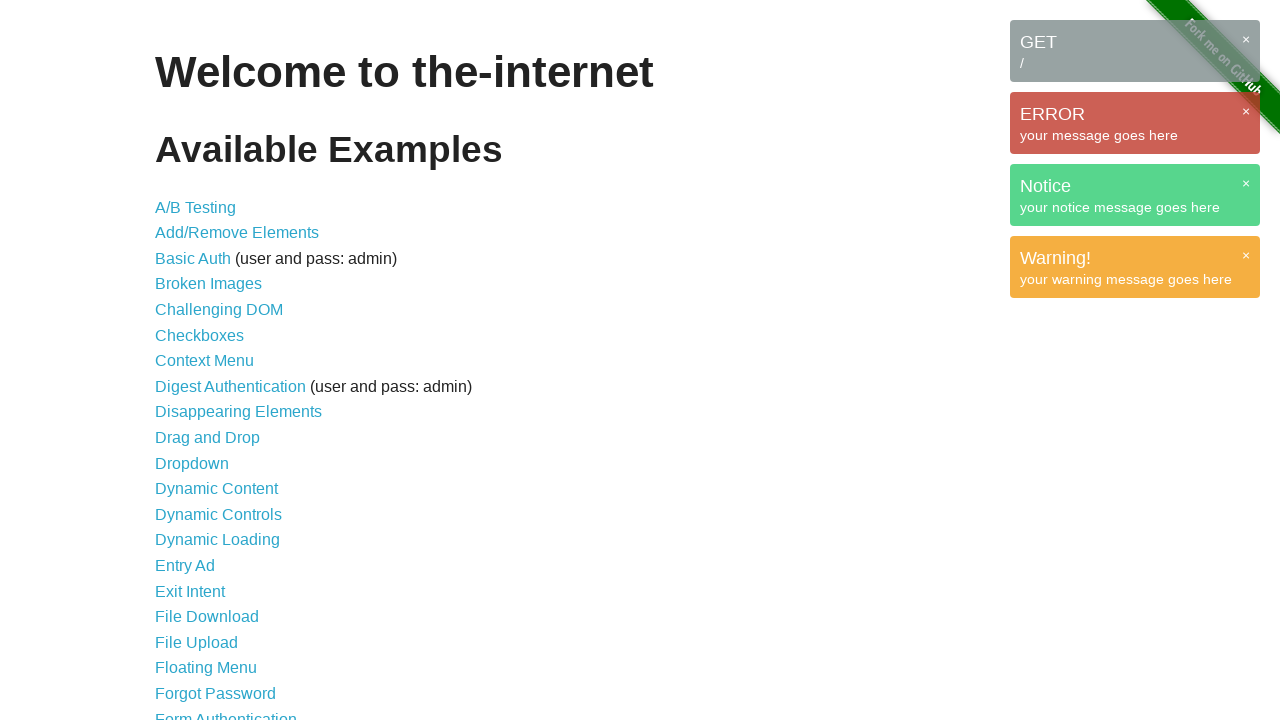